Tests clicking the Elements card on the demoqa homepage and verifies navigation to the elements page

Starting URL: https://demoqa.com/

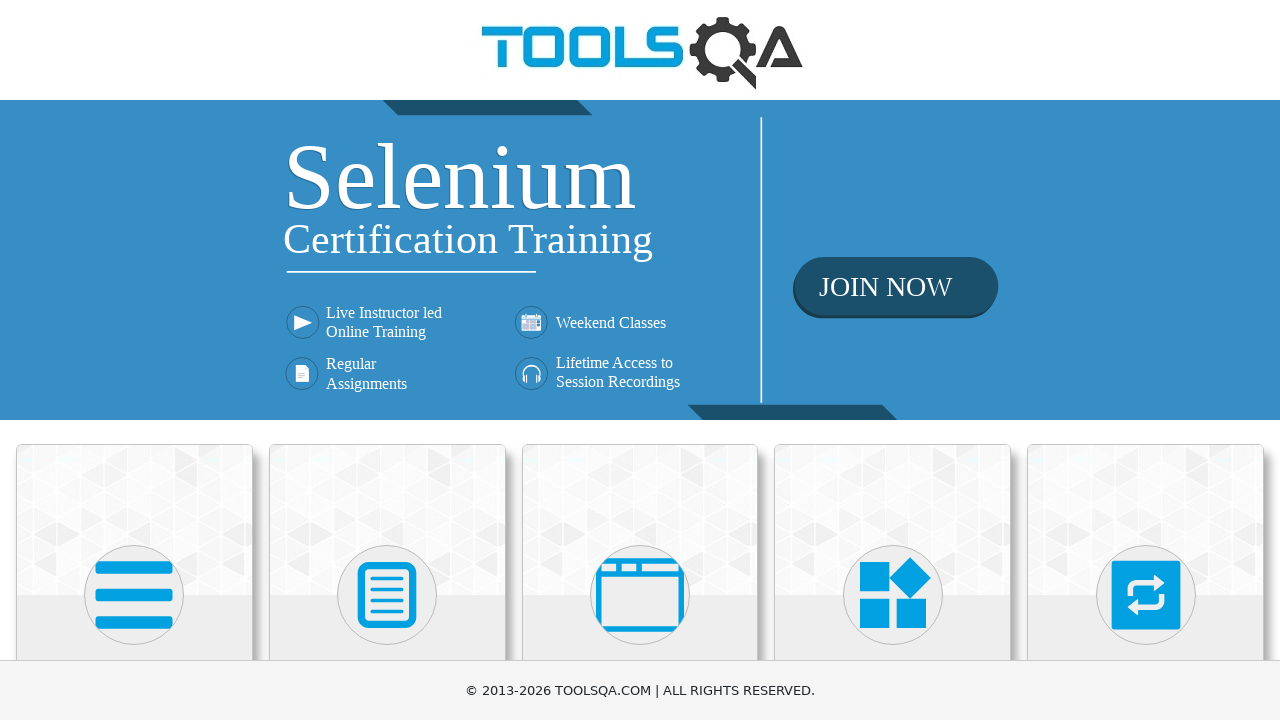

Navigated to demoqa homepage
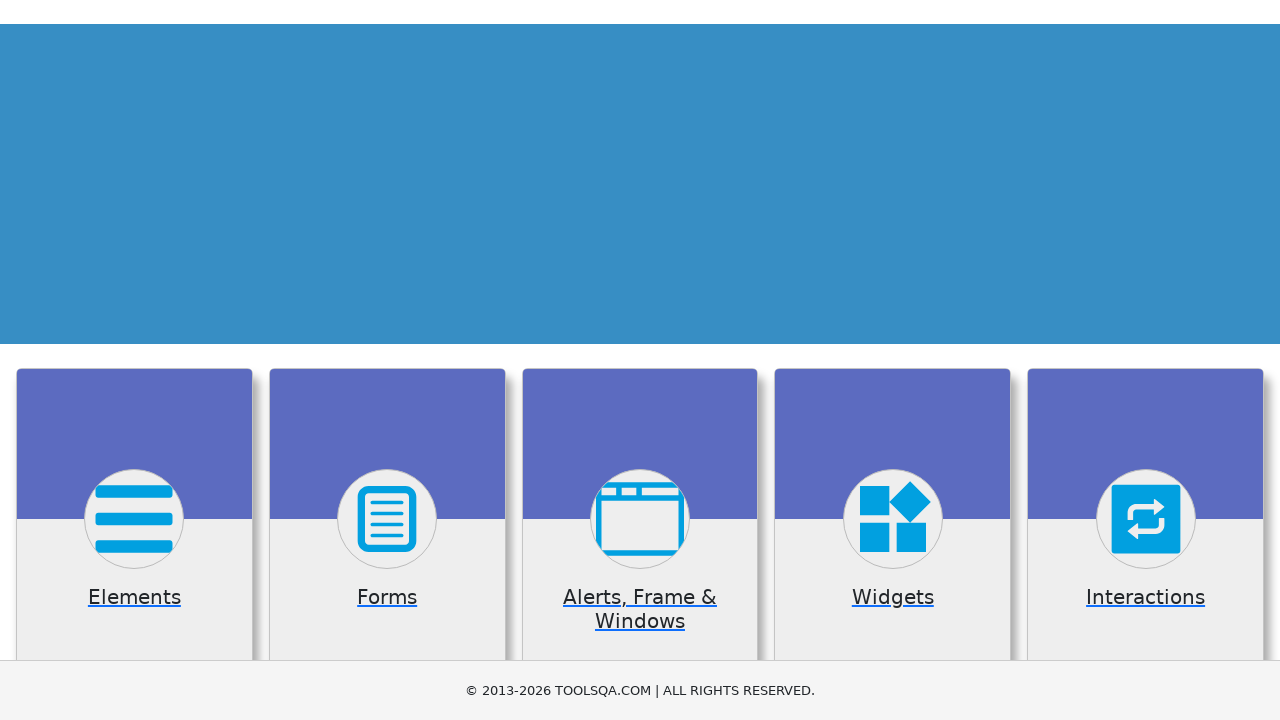

Clicked the Elements card at (134, 520) on xpath=//h5[text()='Elements']/../../..
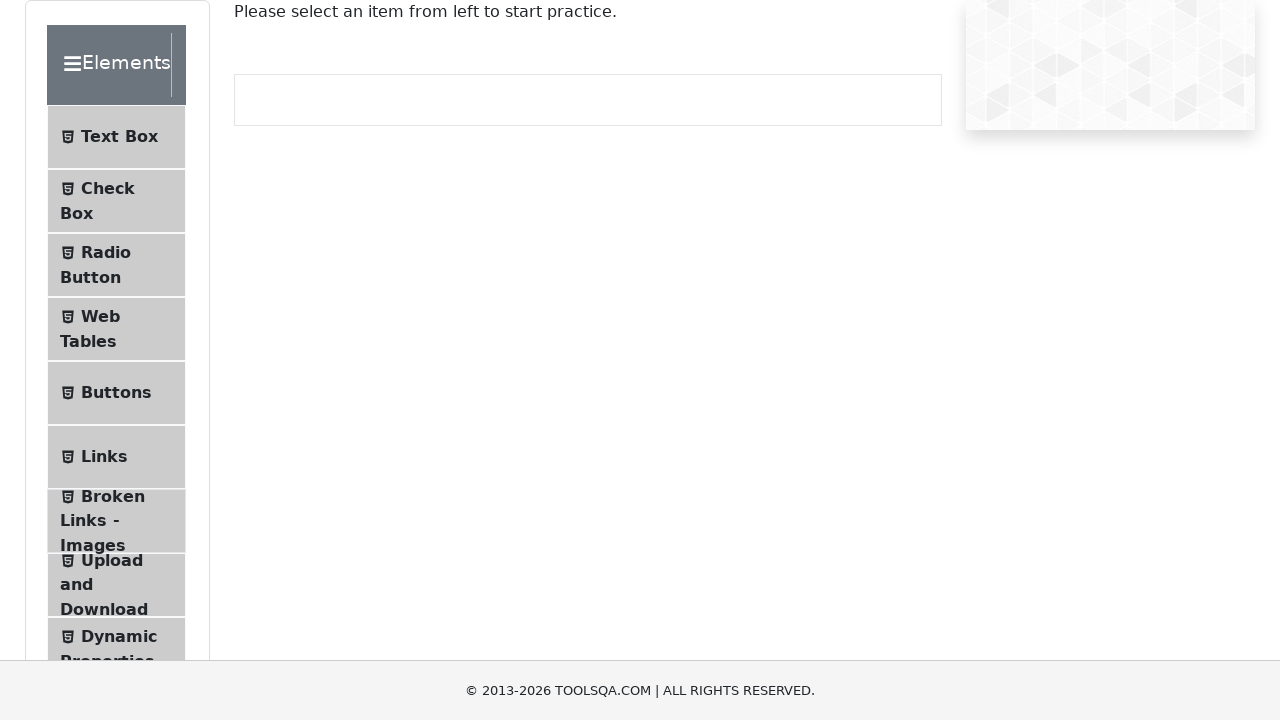

Verified navigation to elements page (URL: https://demoqa.com/elements)
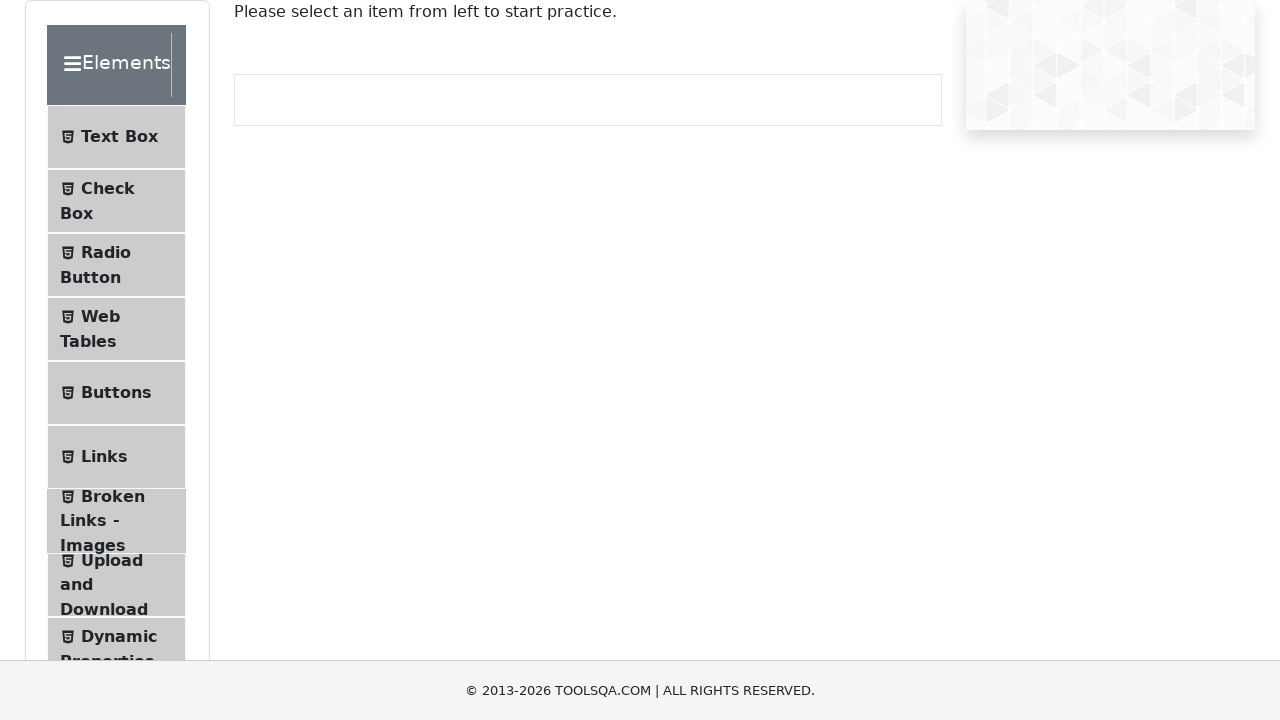

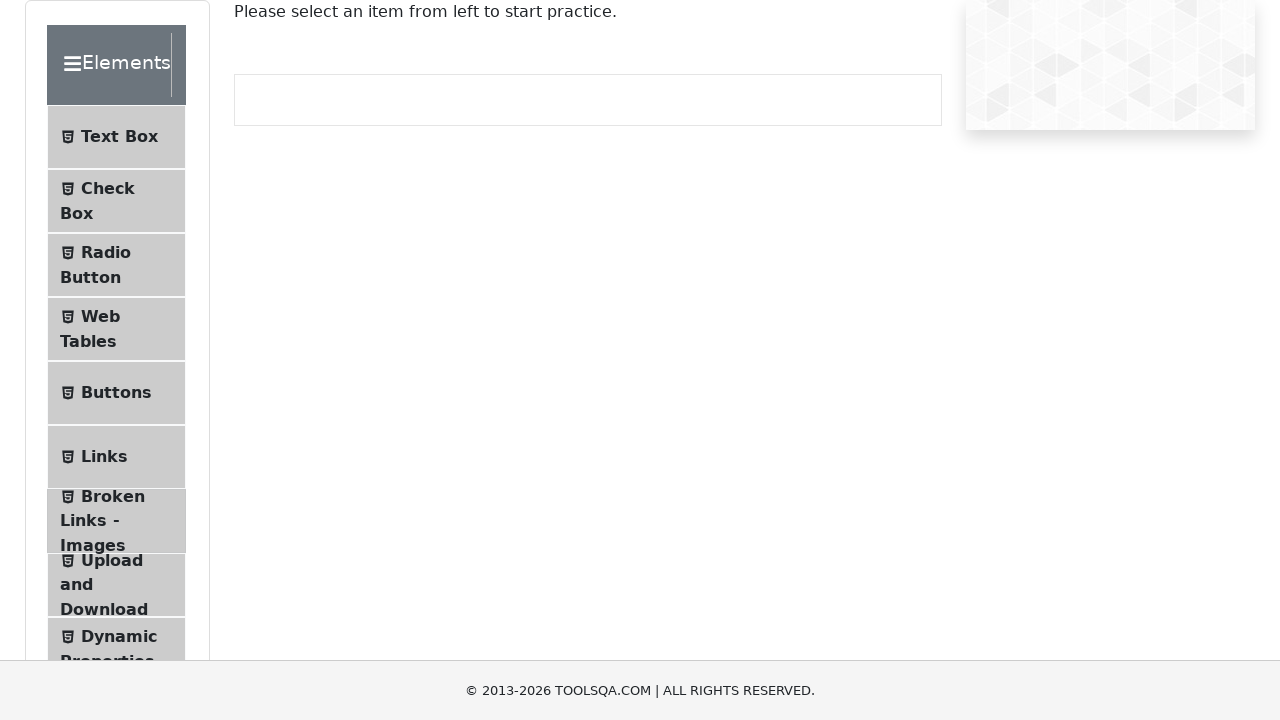